Tests drag and drop functionality by dragging element from column B to column A and verifying the swap occurred

Starting URL: https://the-internet.herokuapp.com/drag_and_drop

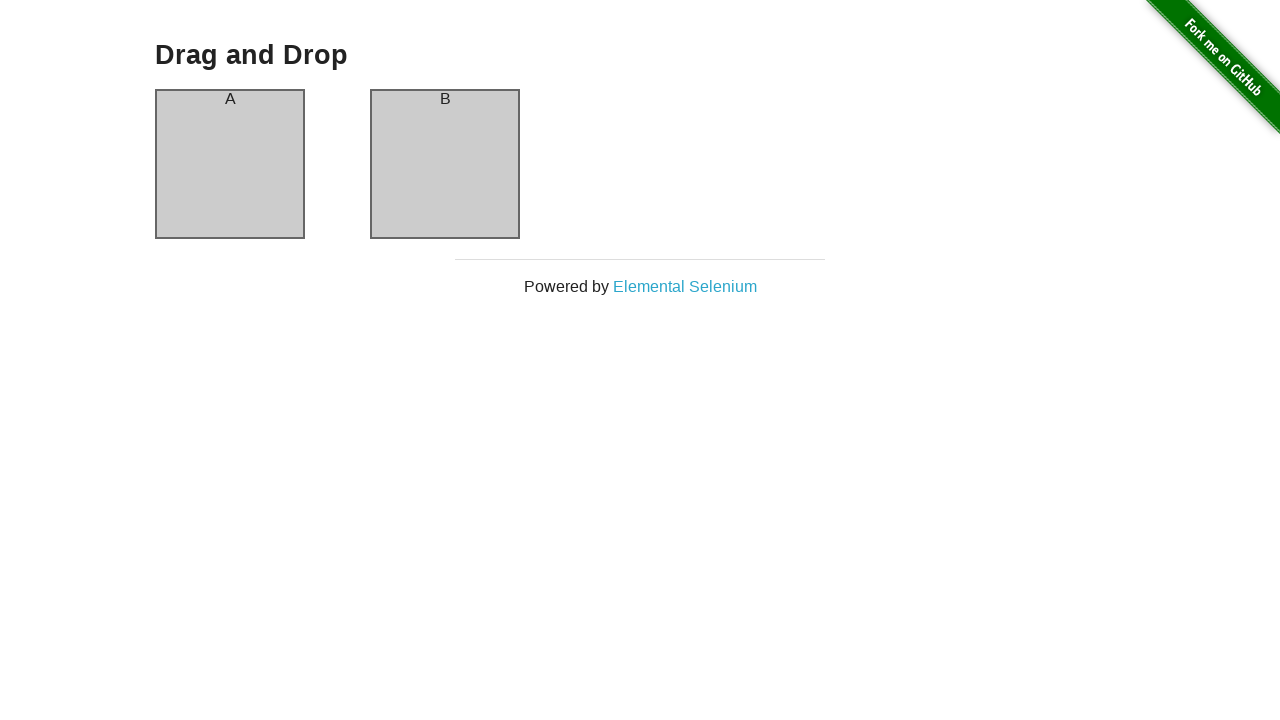

Navigated to drag and drop test page
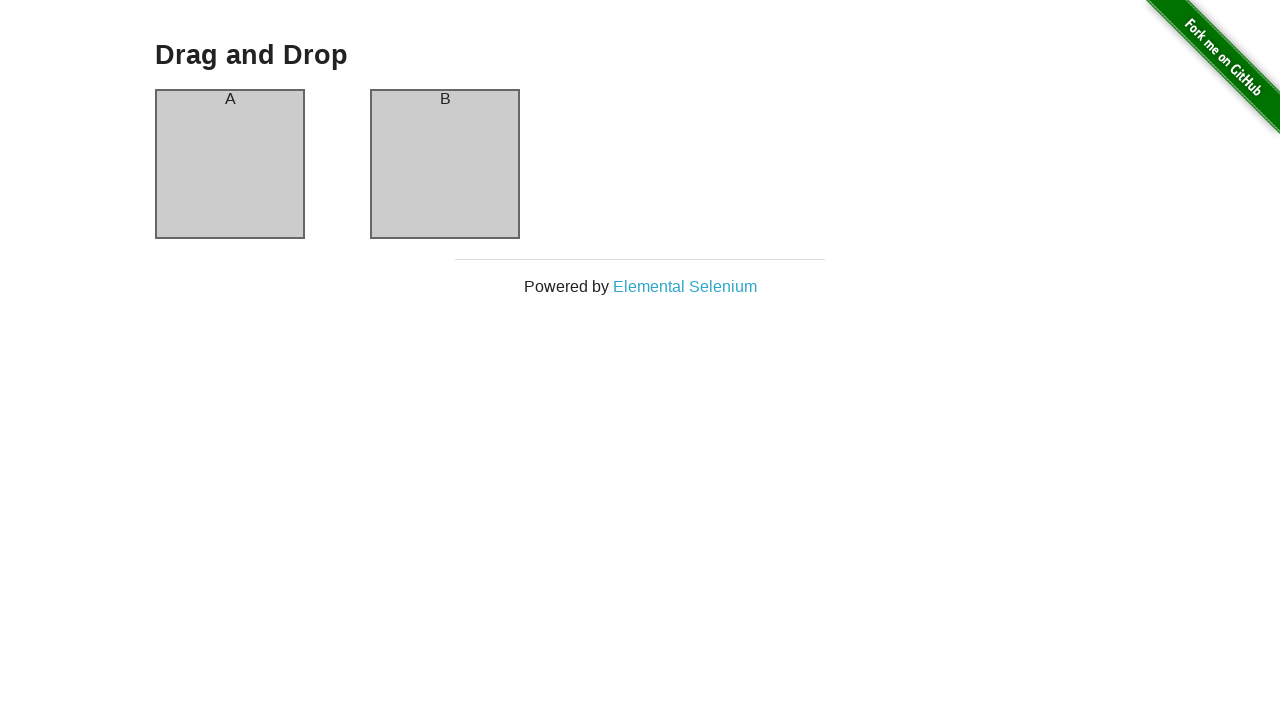

Located column A element
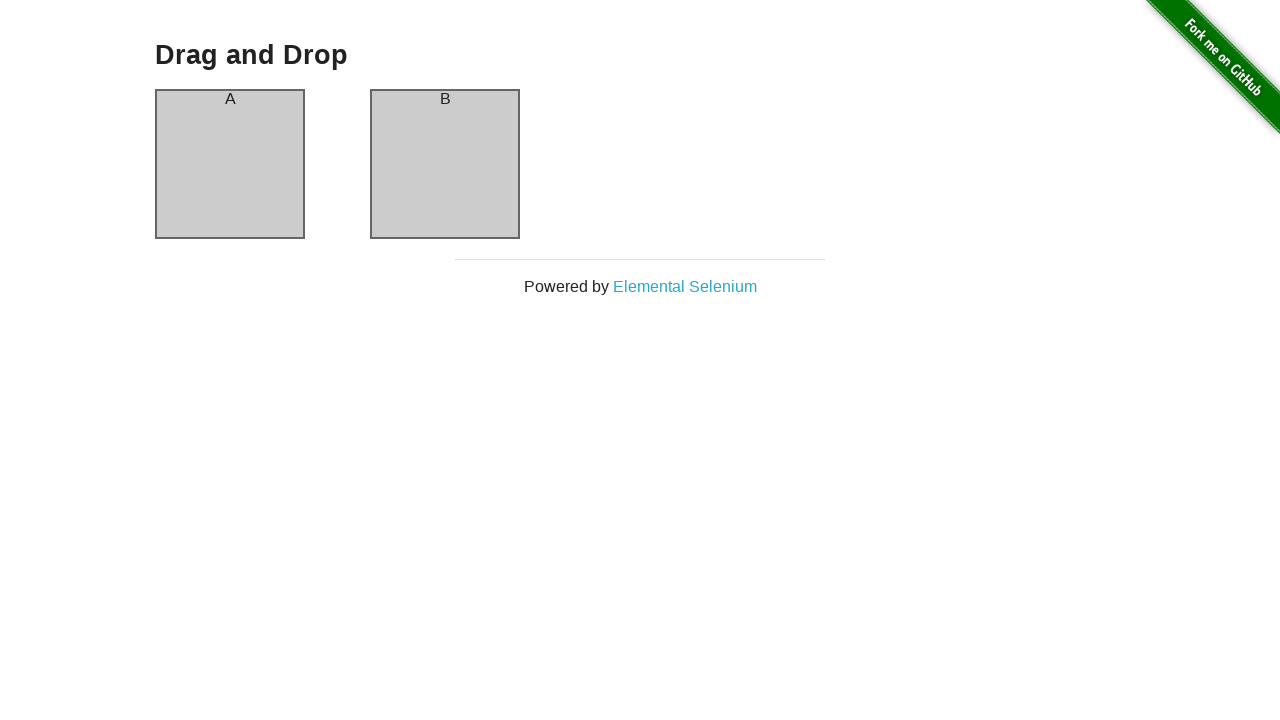

Located column B element
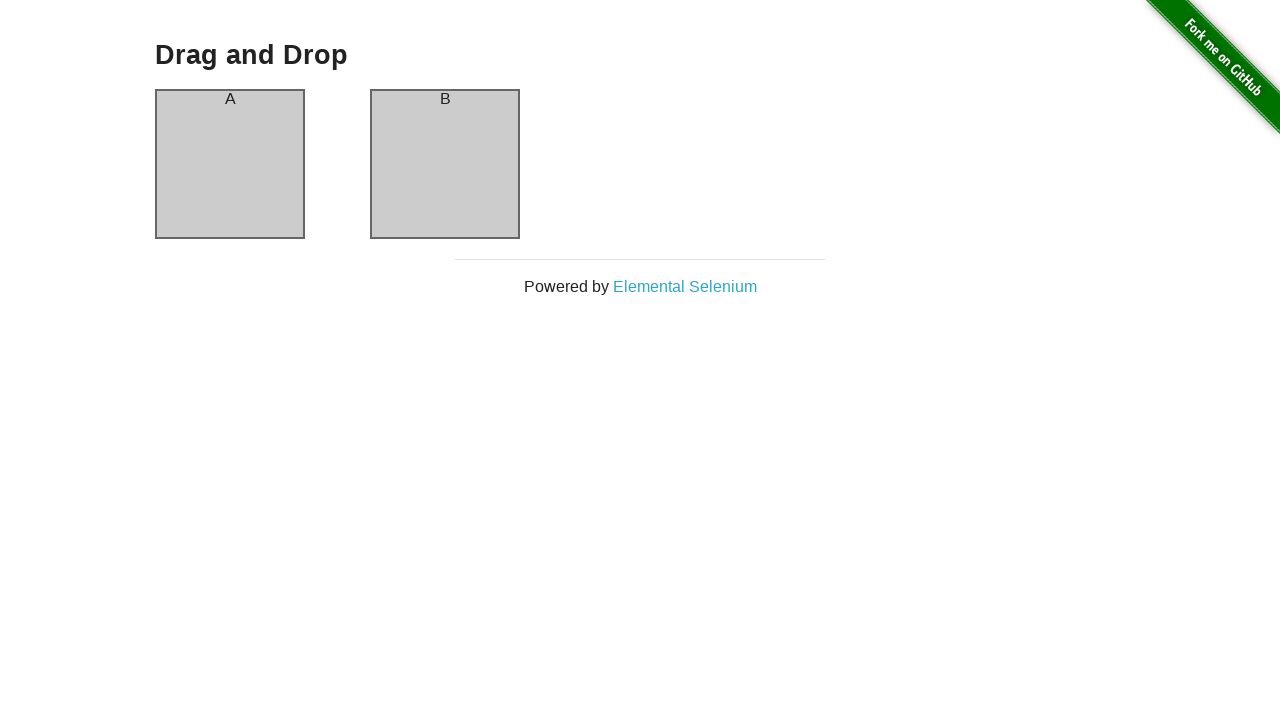

Dragged column B element to column A at (230, 164)
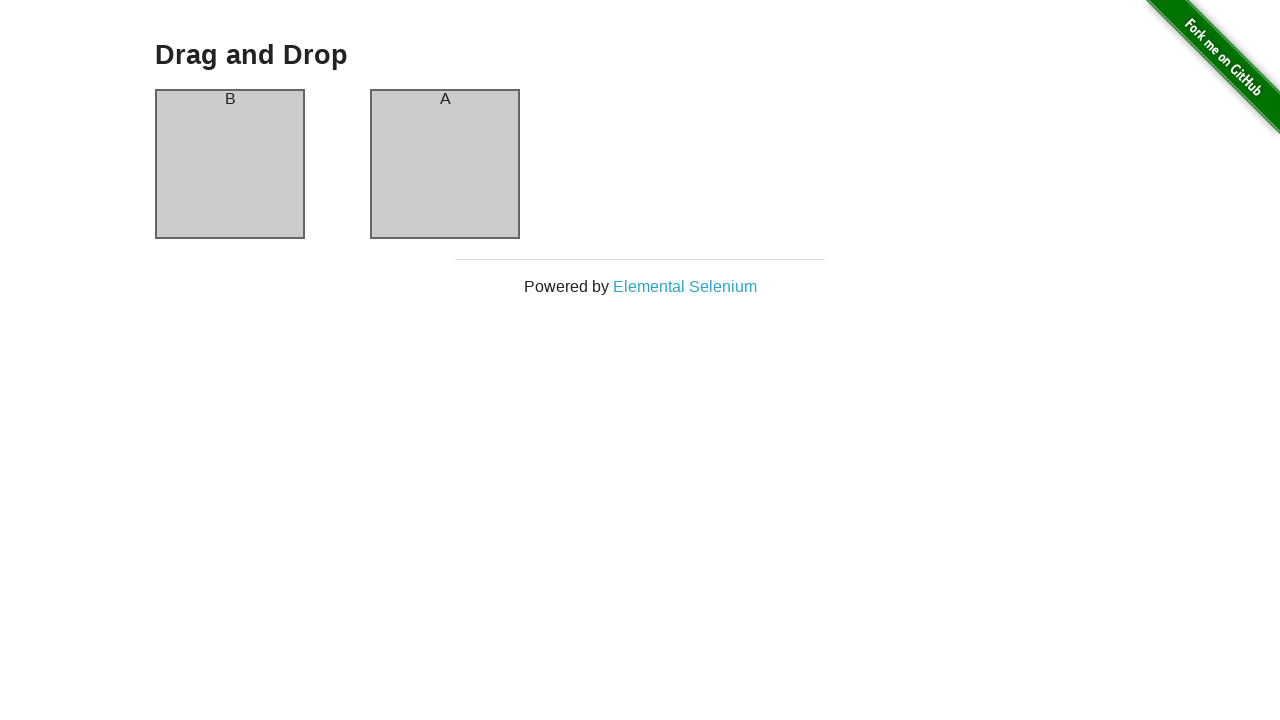

Column B header element loaded after drag and drop
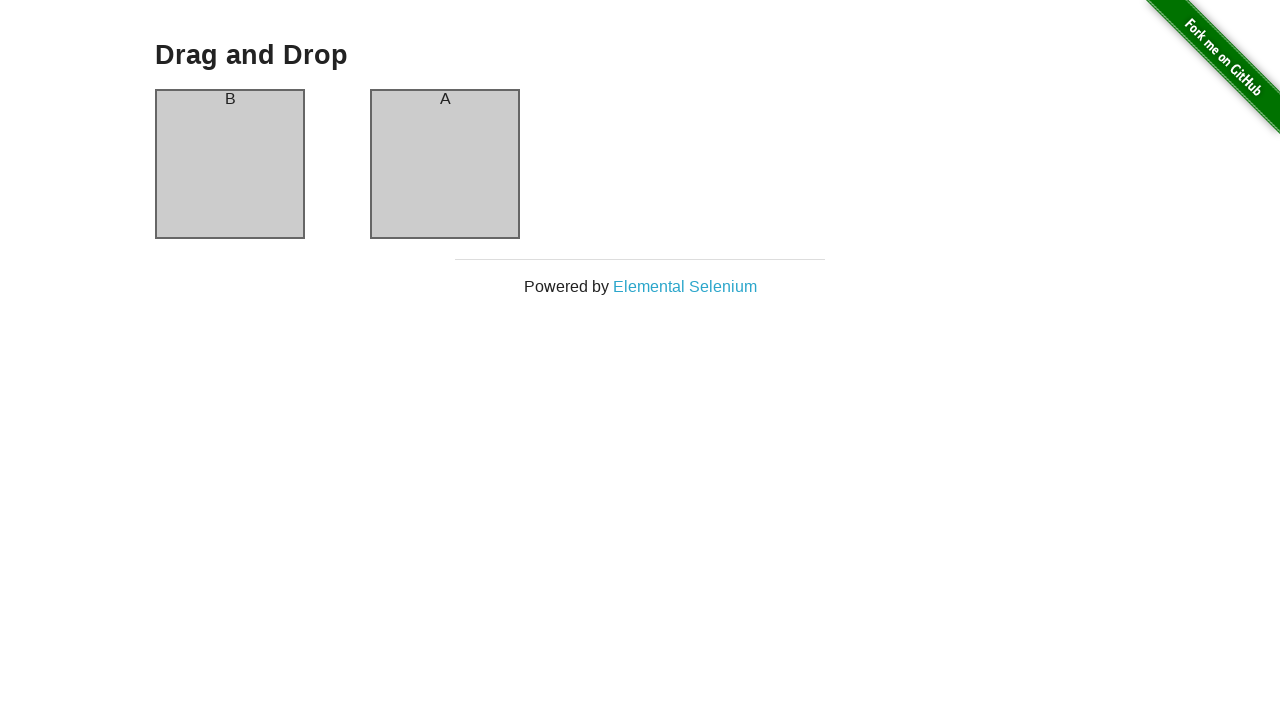

Retrieved column B header text: 'A'
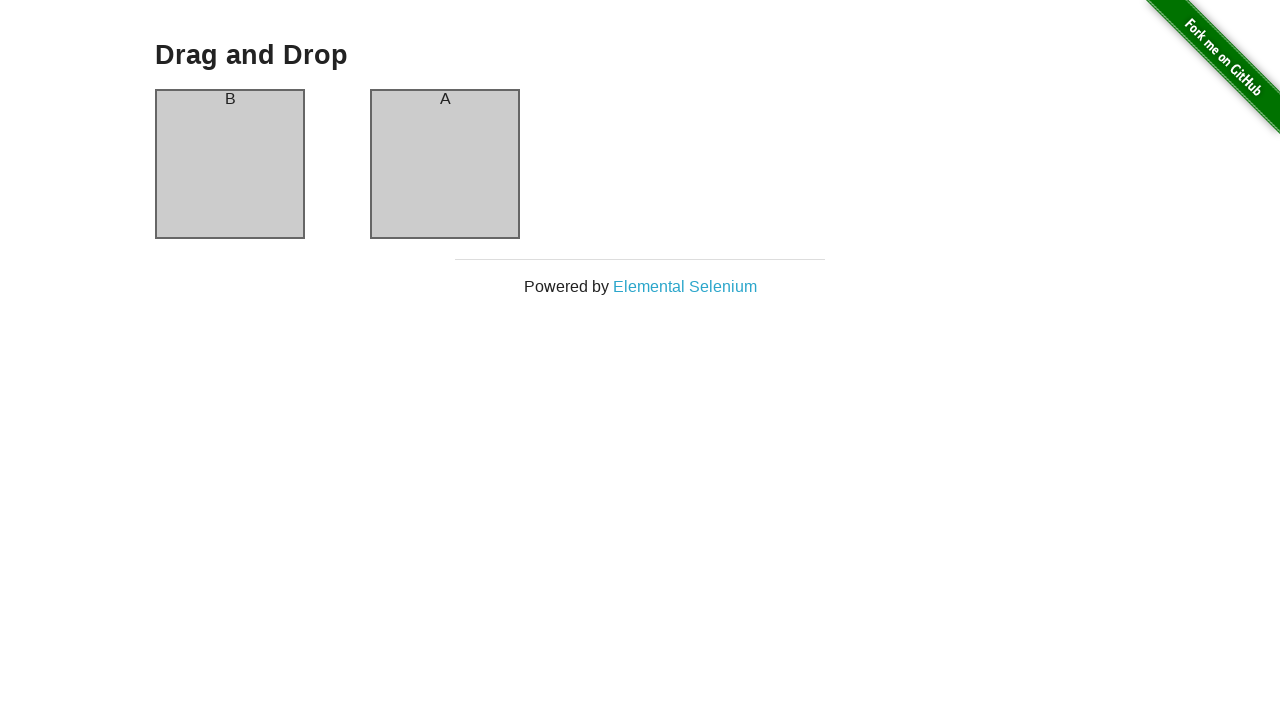

Verified that column B header is now 'A' after swap
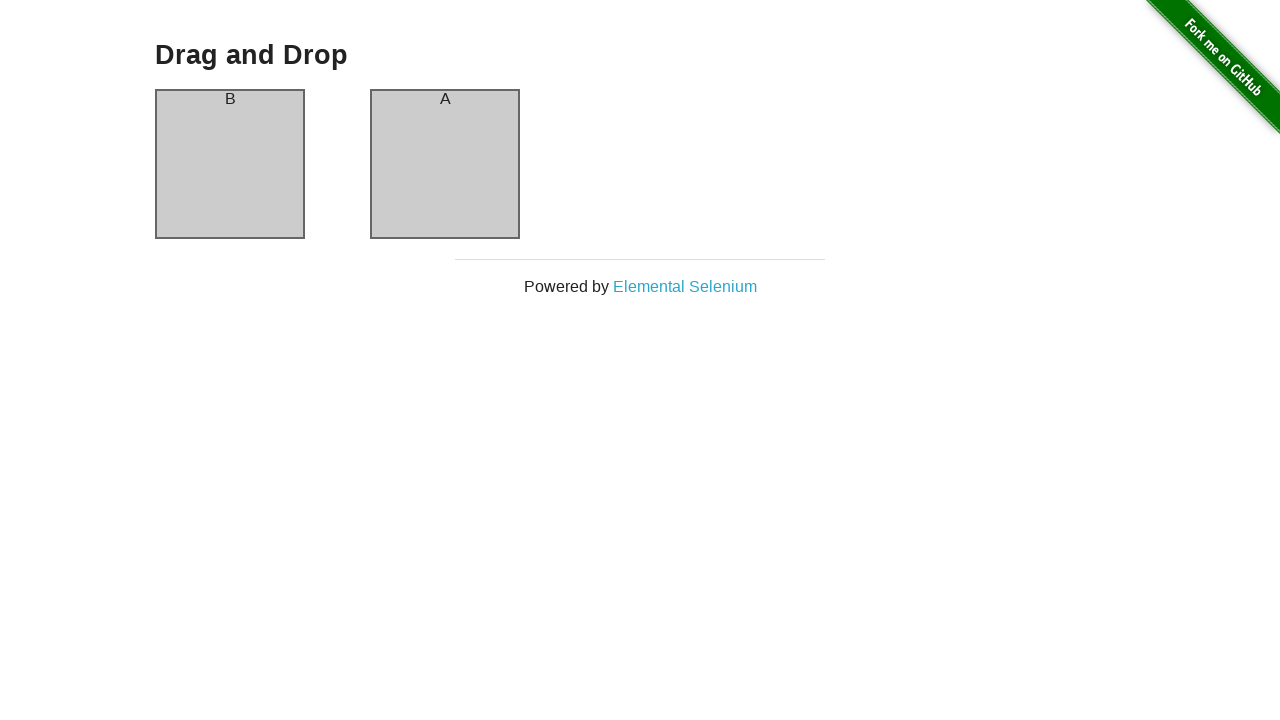

Navigated back to previous page
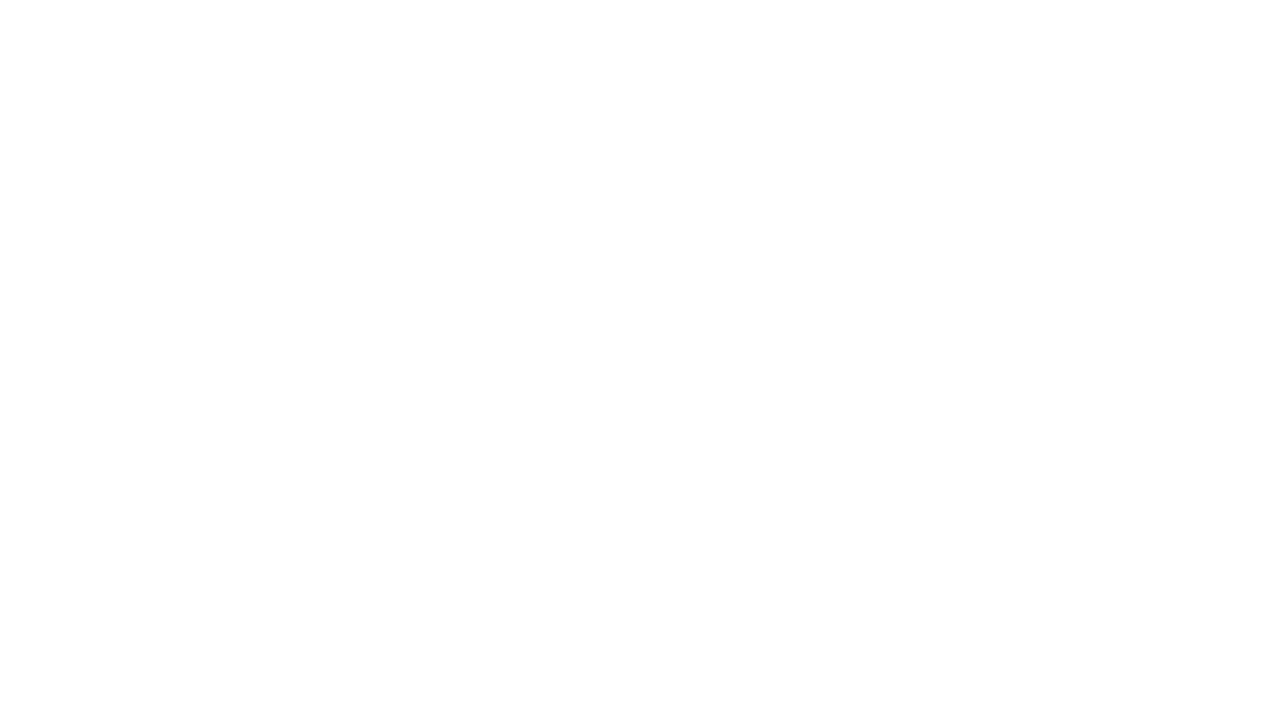

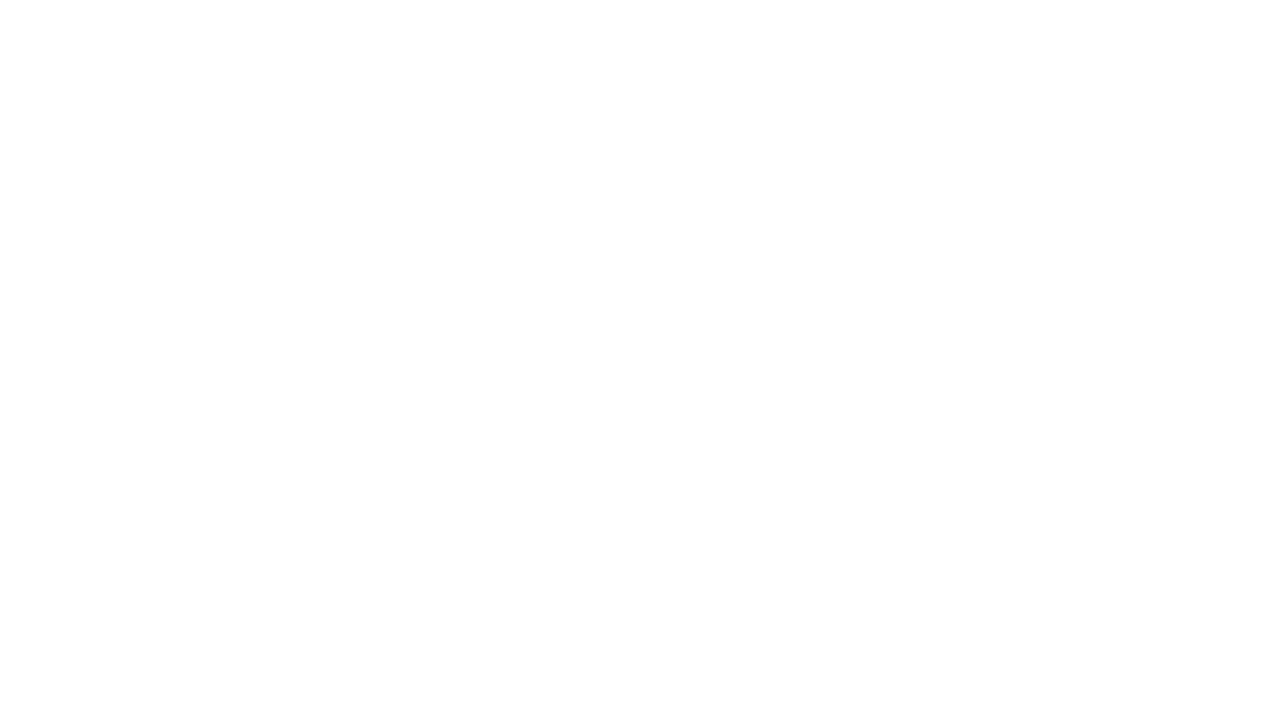